Tests opening a new browser tab with a different URL and verifying multiple tabs are open

Starting URL: https://bonigarcia.dev/selenium-webdriver-java/

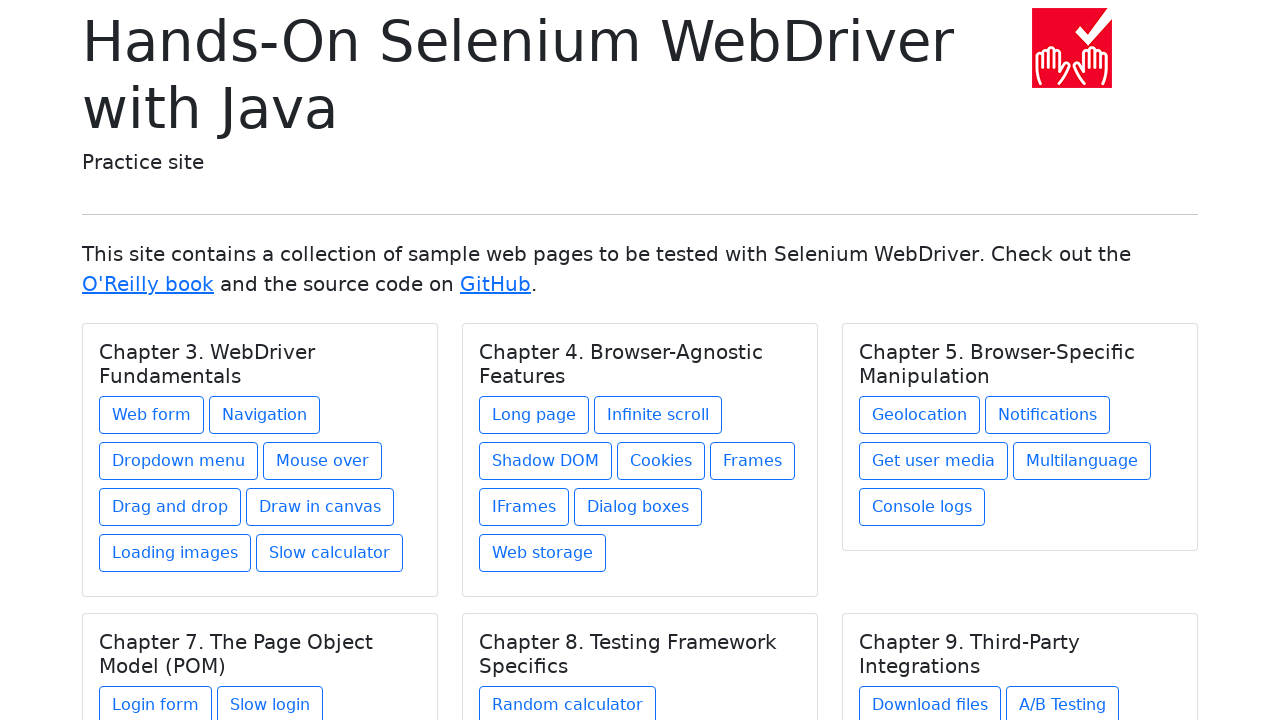

Opened a new browser tab
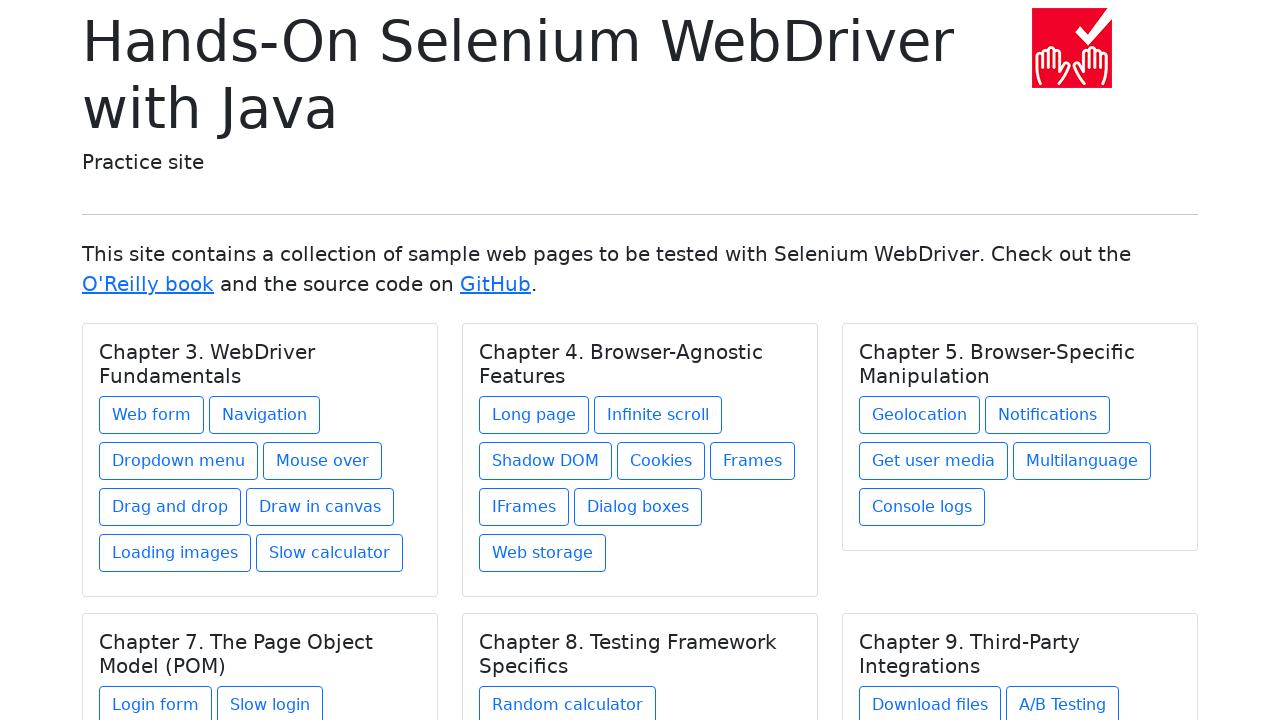

Navigated new tab to https://www.crmpro.com/
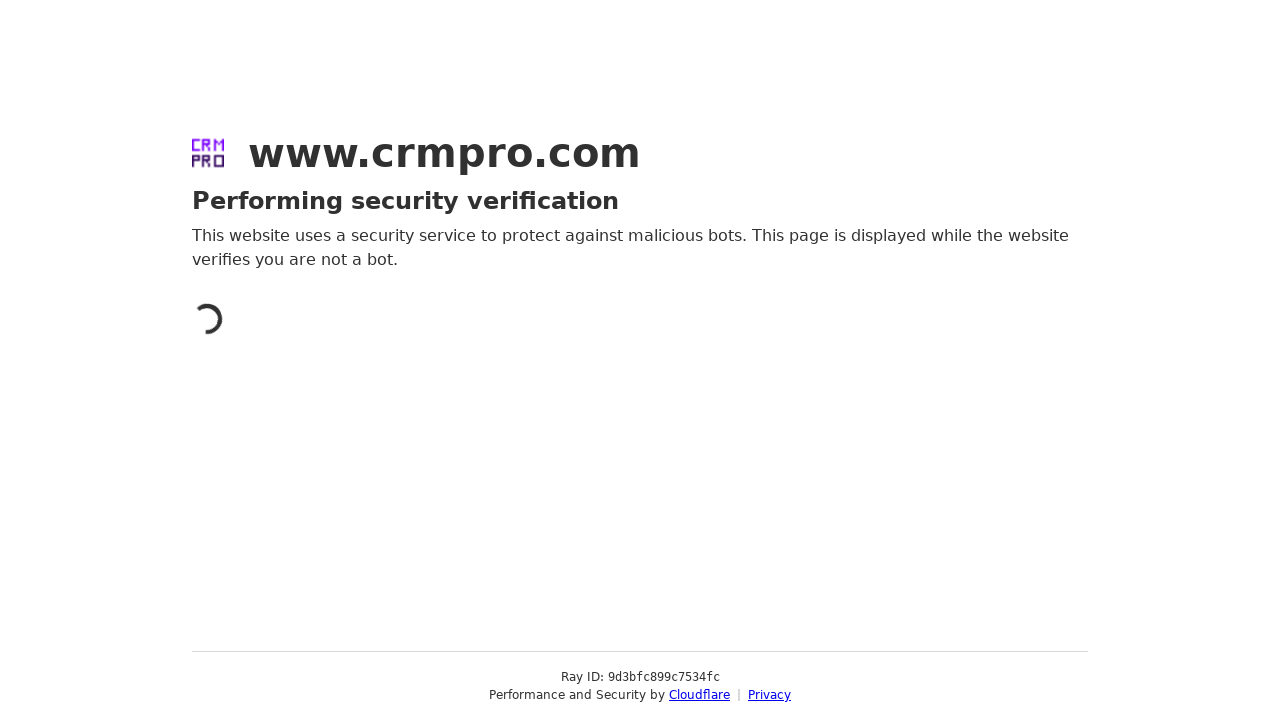

Verified that 2 browser tabs are now open
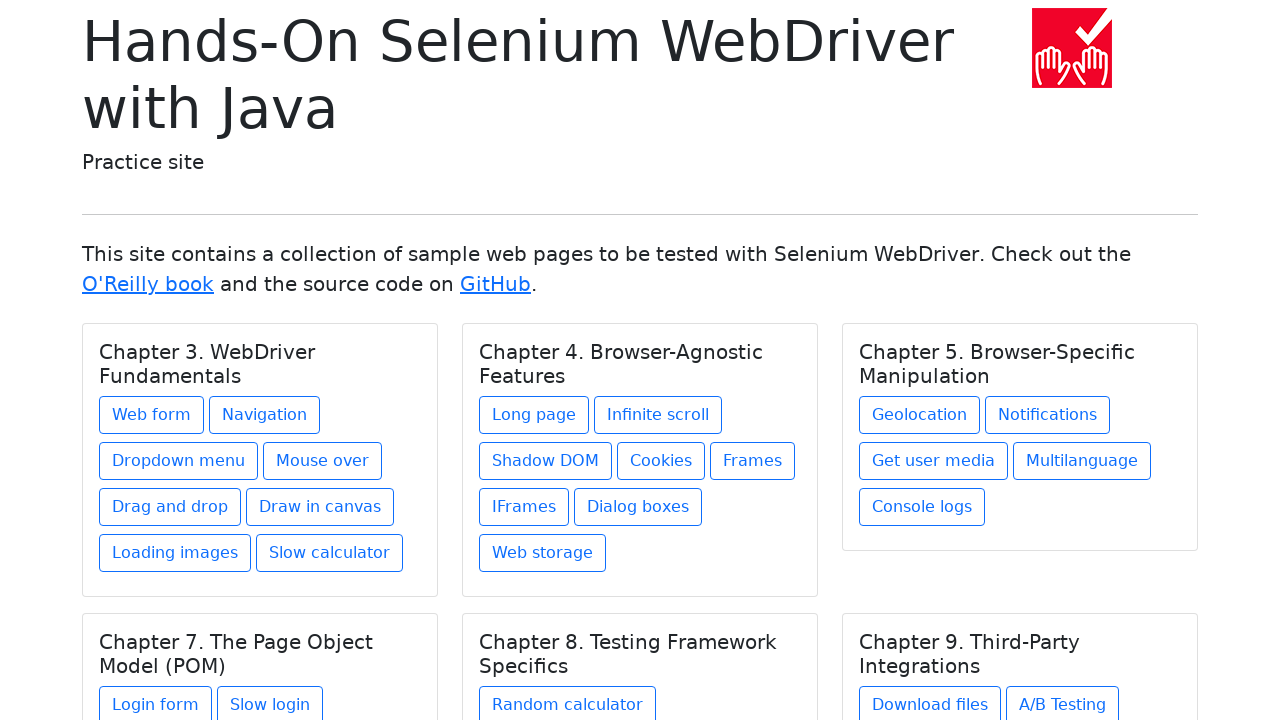

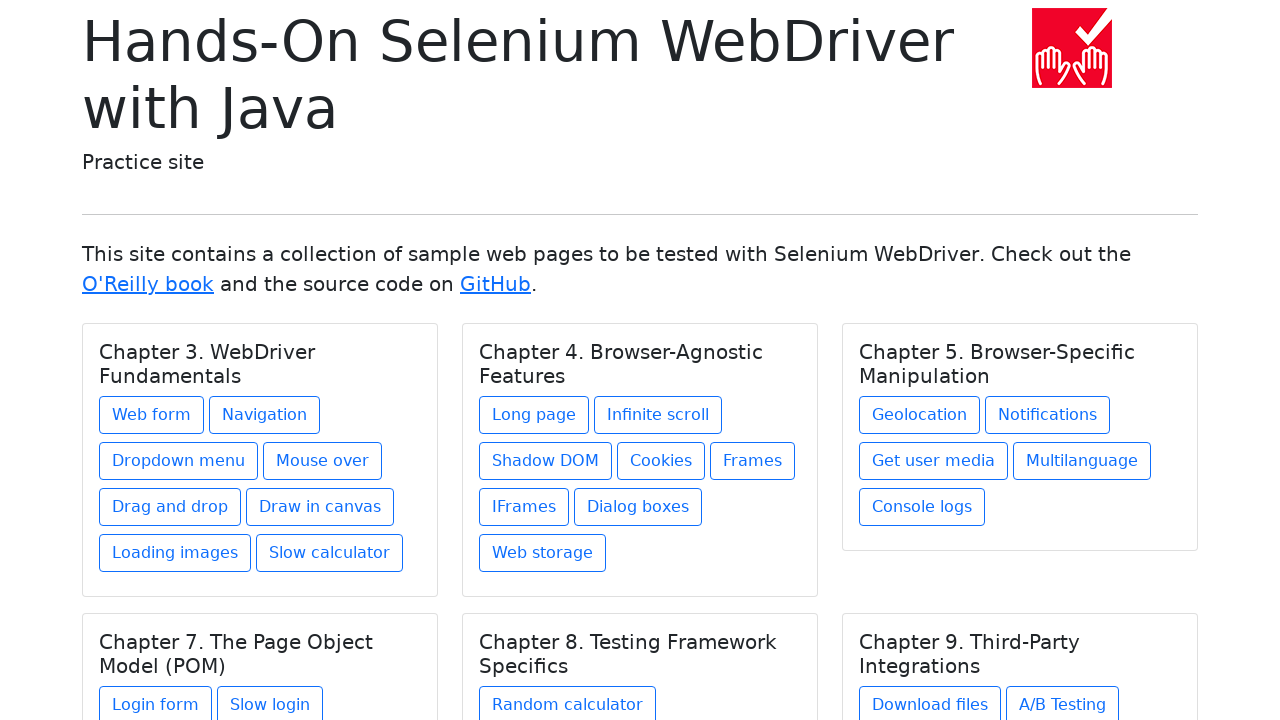